Tests window switching functionality by clicking a link that opens a new window, extracting text from the child window, and using that text to fill a form field in the parent window

Starting URL: https://rahulshettyacademy.com/loginpagePractise/

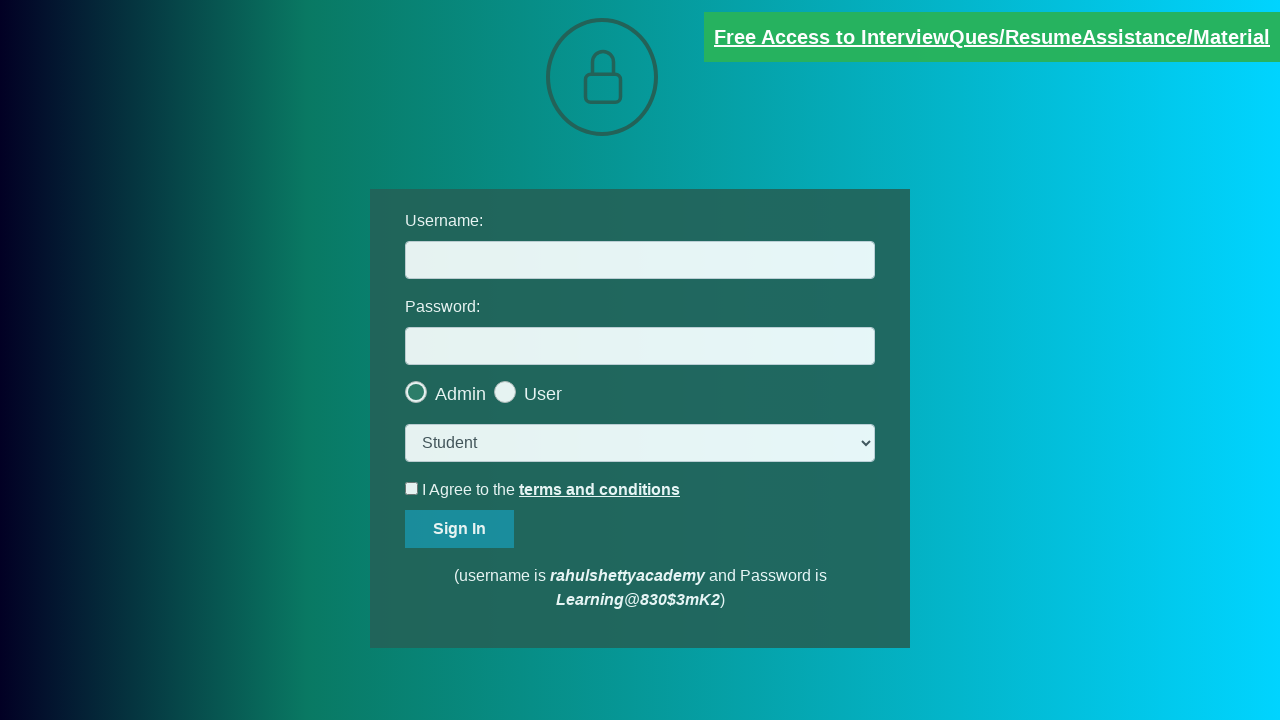

Clicked link to open new window at (992, 37) on .blinkingText
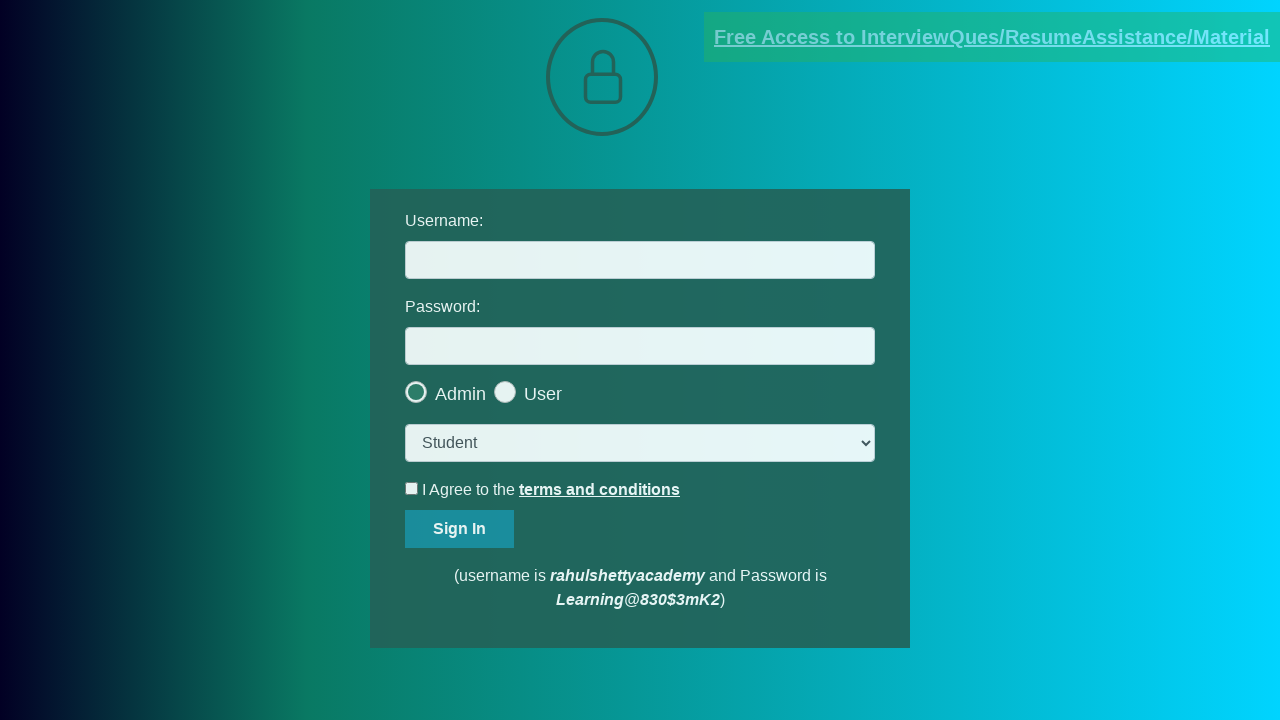

New window opened and captured
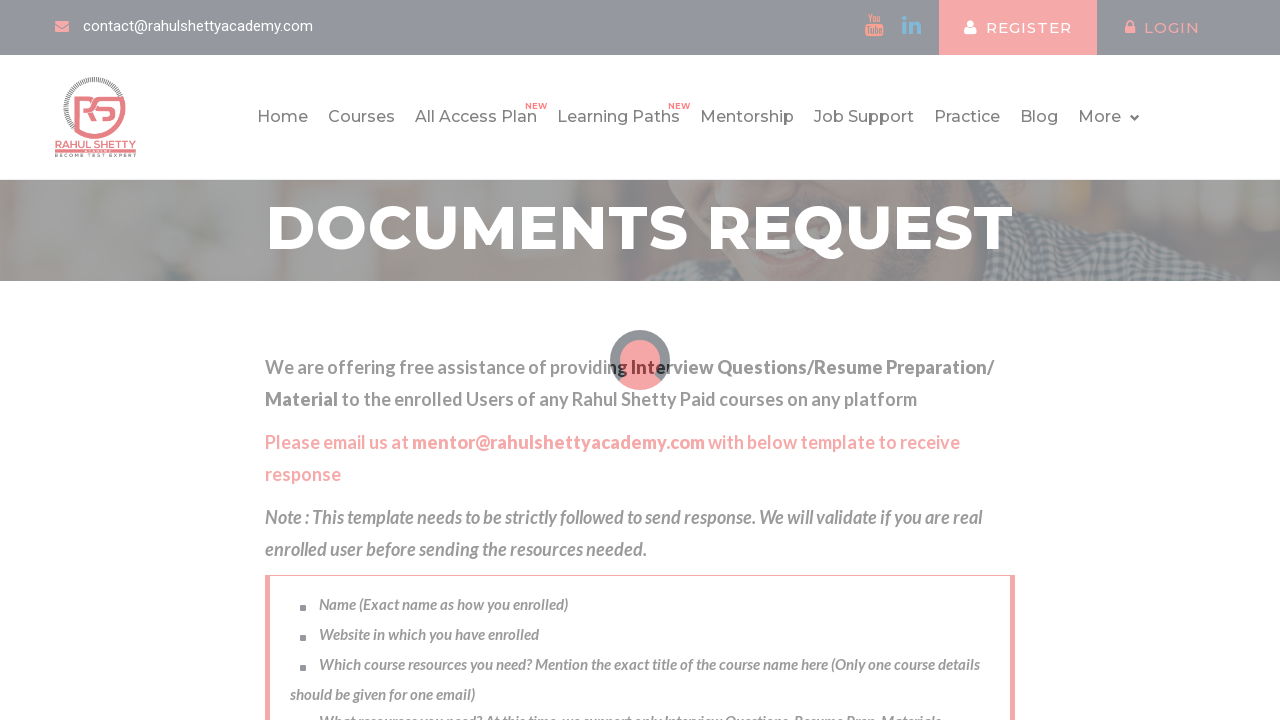

Extracted text content from child window
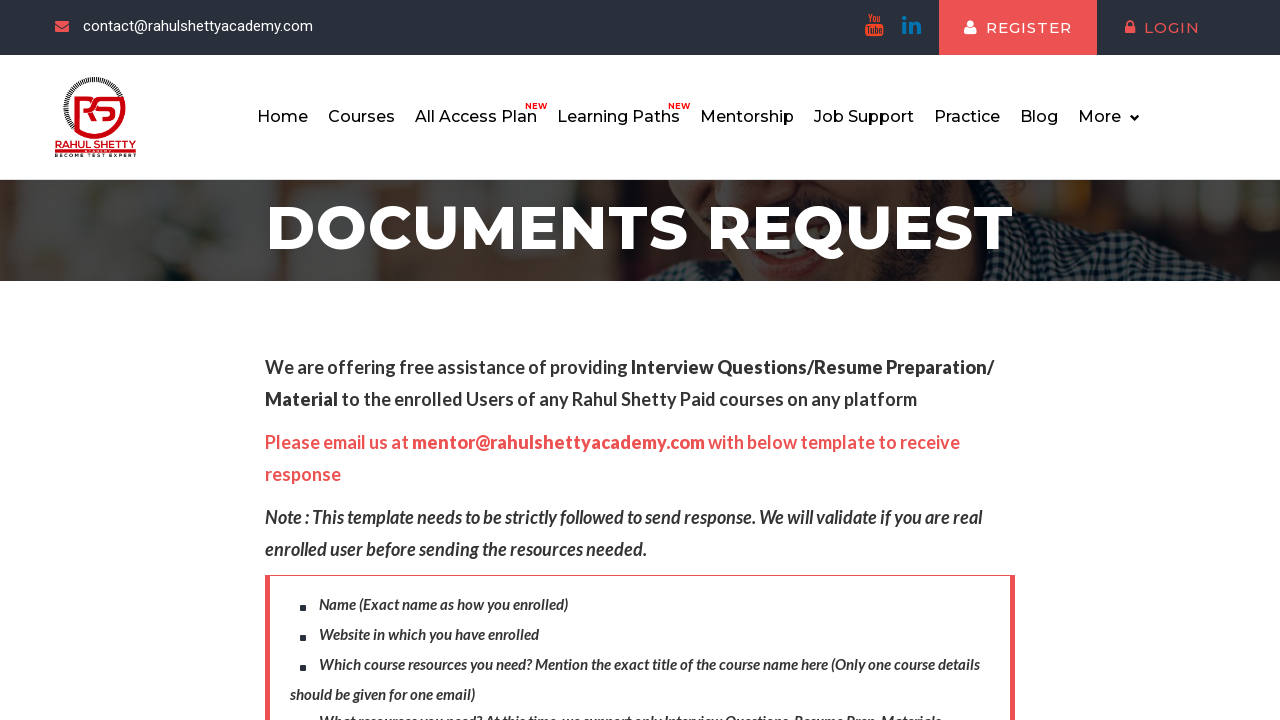

Parsed email address: mentor@rahulshettyacademy.com
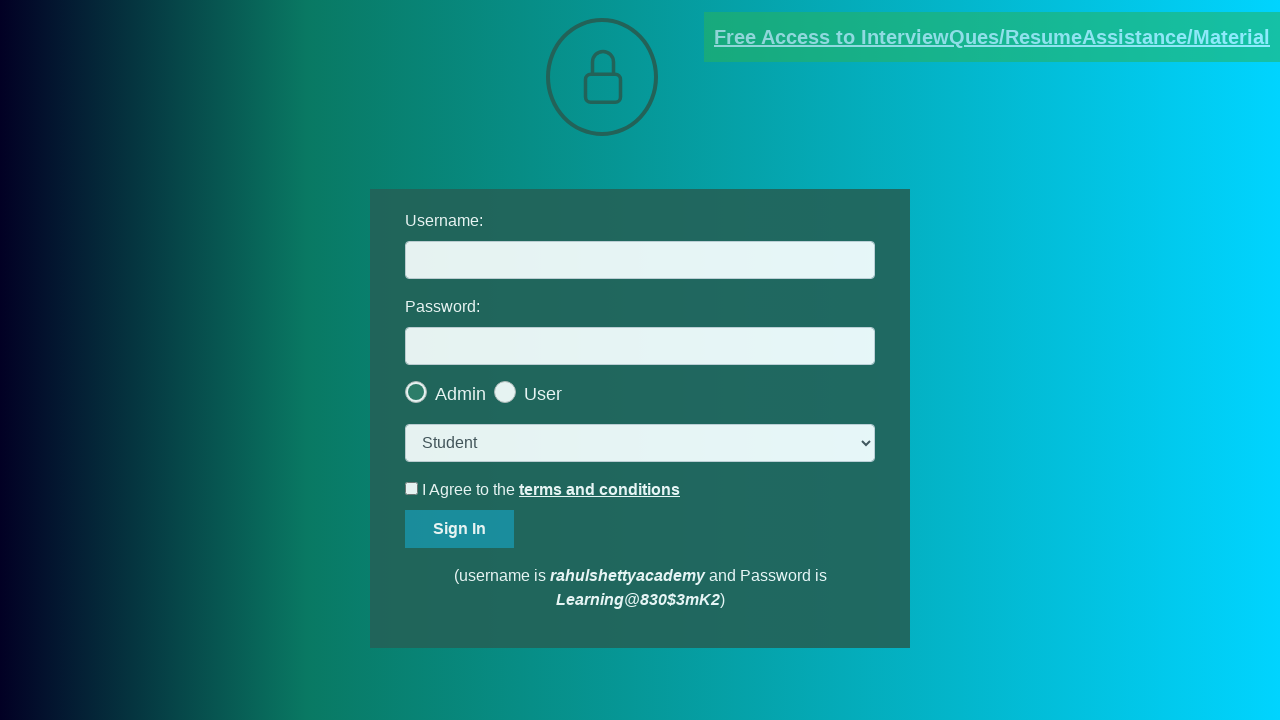

Filled username field with extracted email on #username
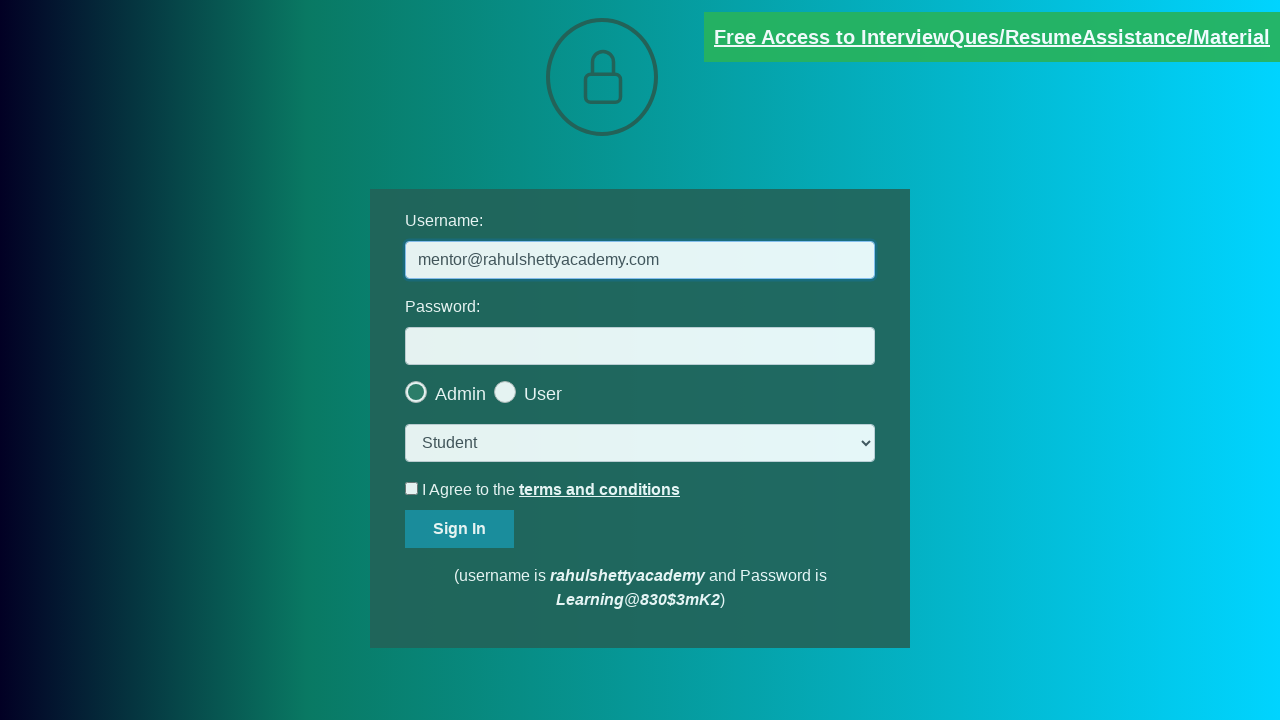

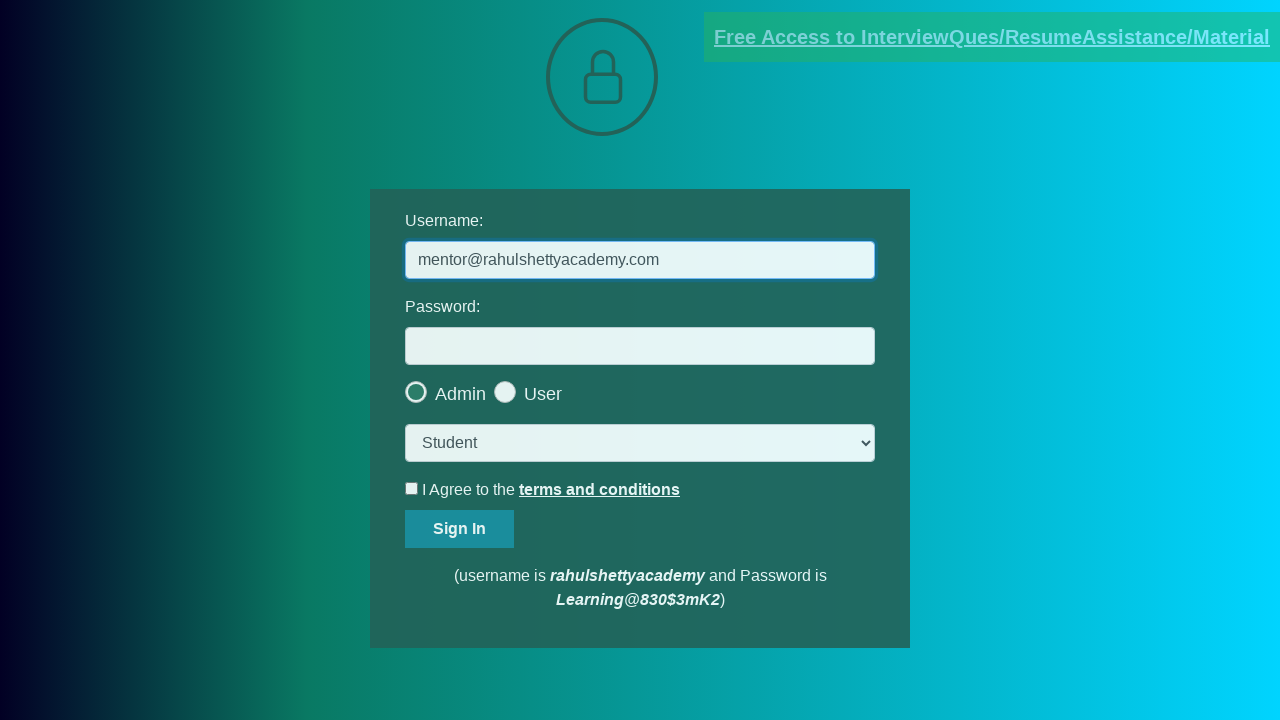